Tests DuckDuckGo search functionality by entering a search query, submitting the form, and verifying the page title contains the search term.

Starting URL: https://duckduckgo.com

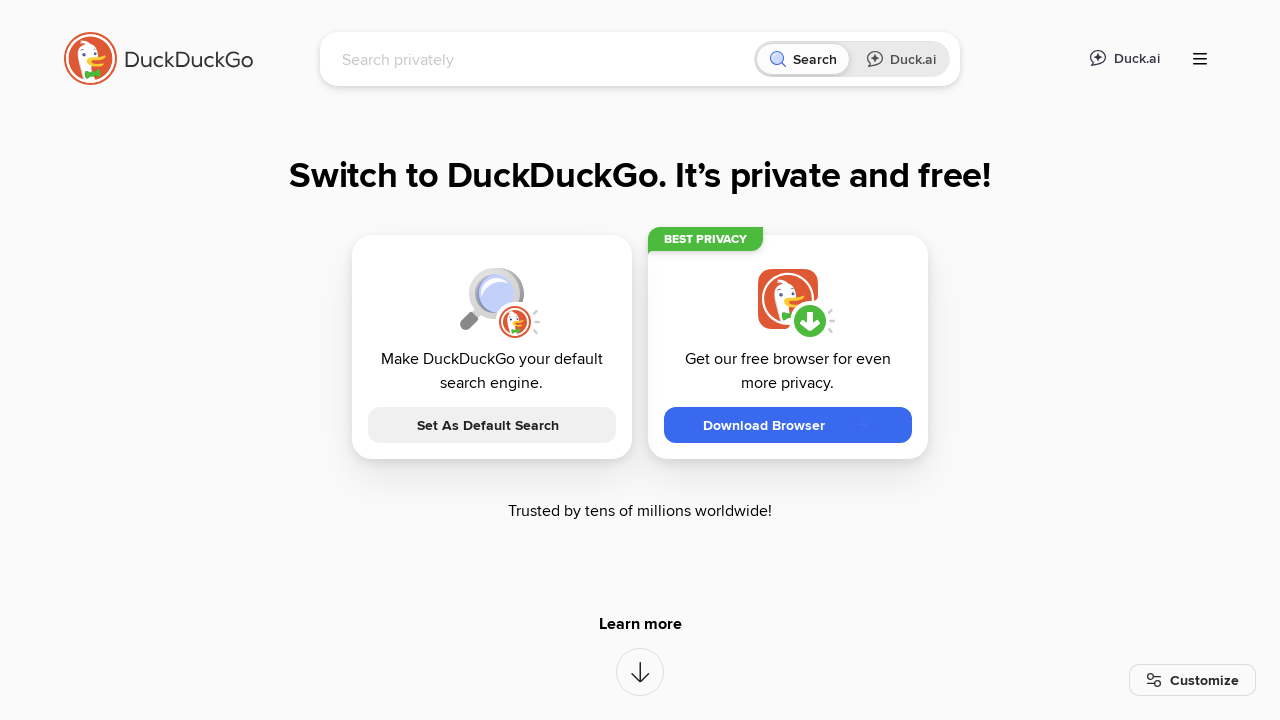

Filled search input field with 'FluentLenium' on #searchbox_input
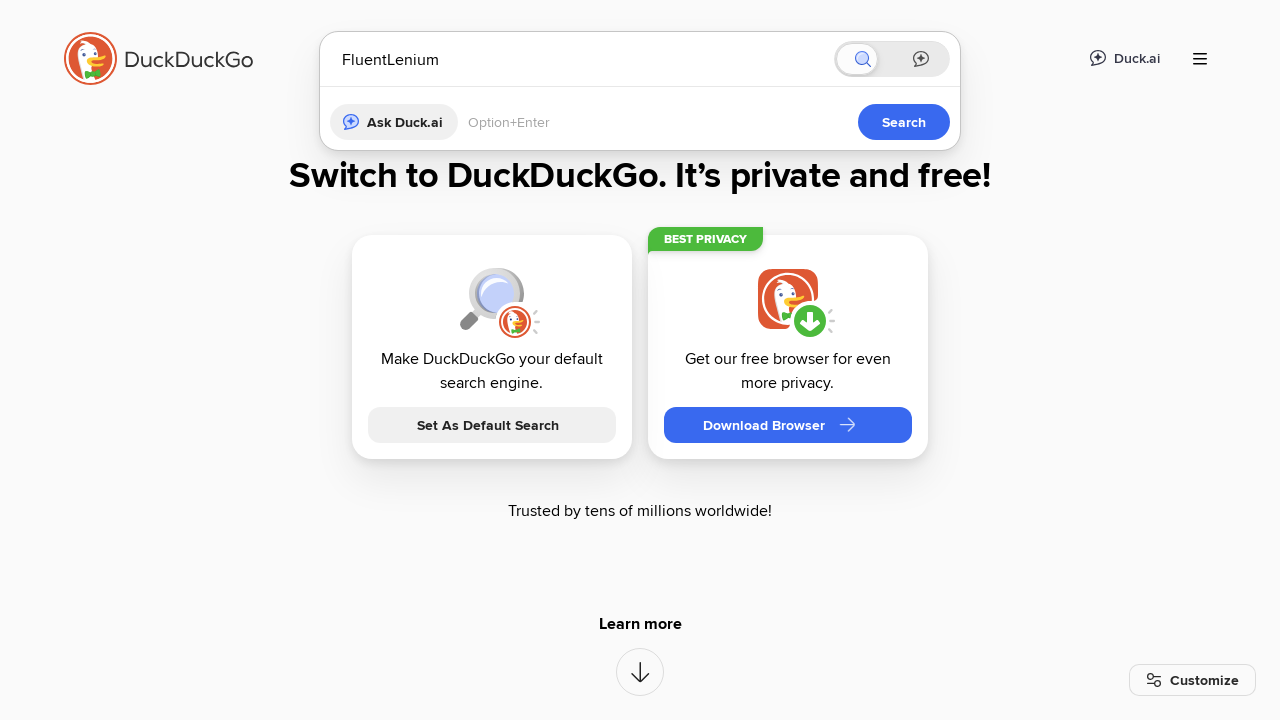

Clicked submit button to search for 'FluentLenium' at (904, 158) on button[type='submit']
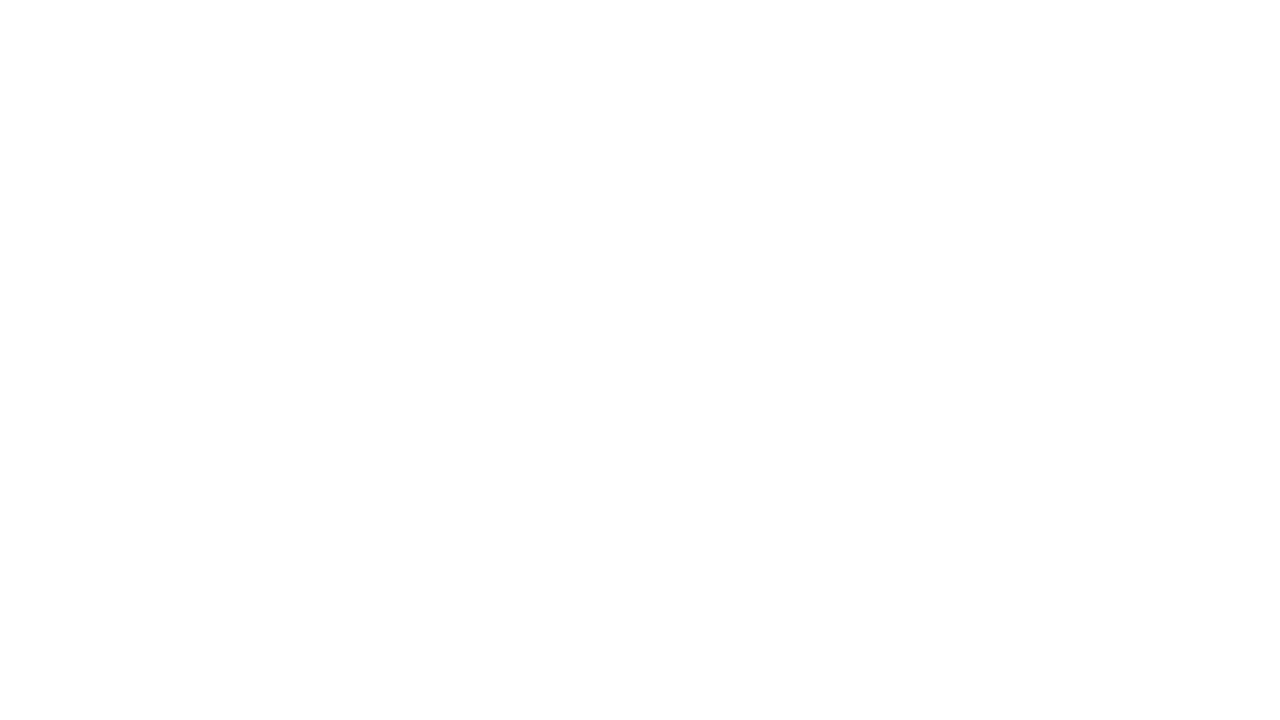

Page title updated to include search term 'FluentLenium'
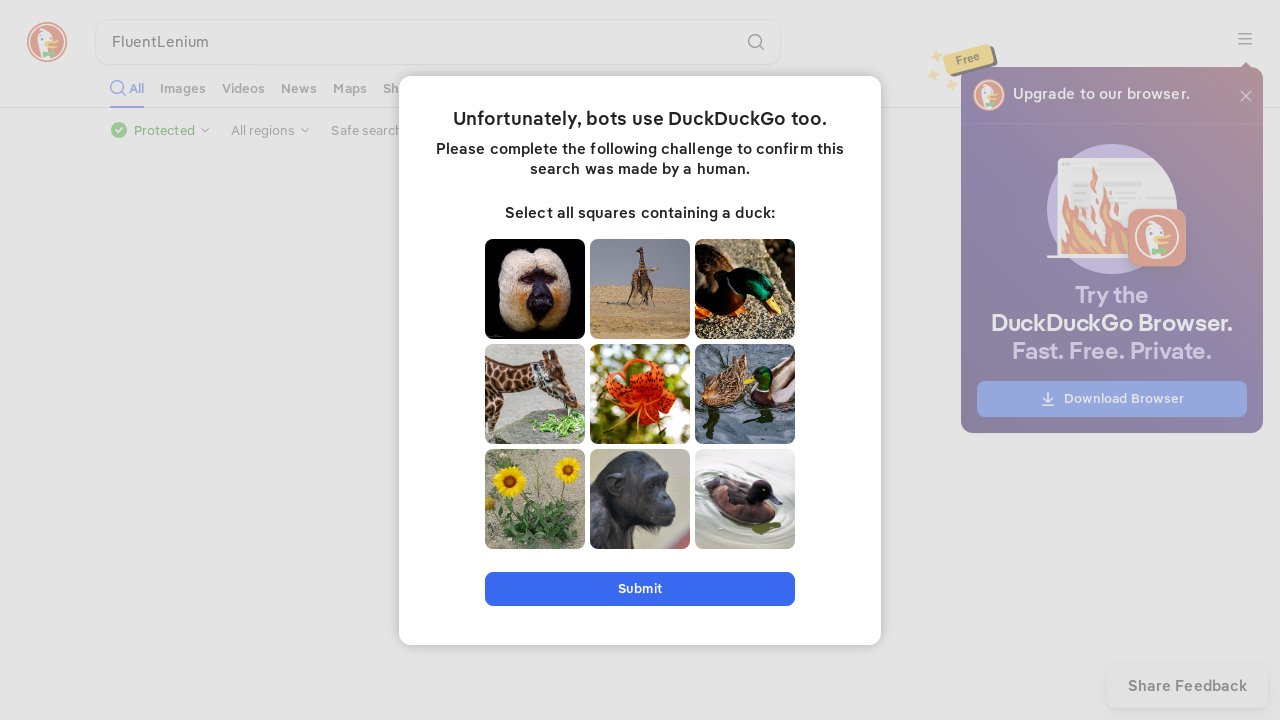

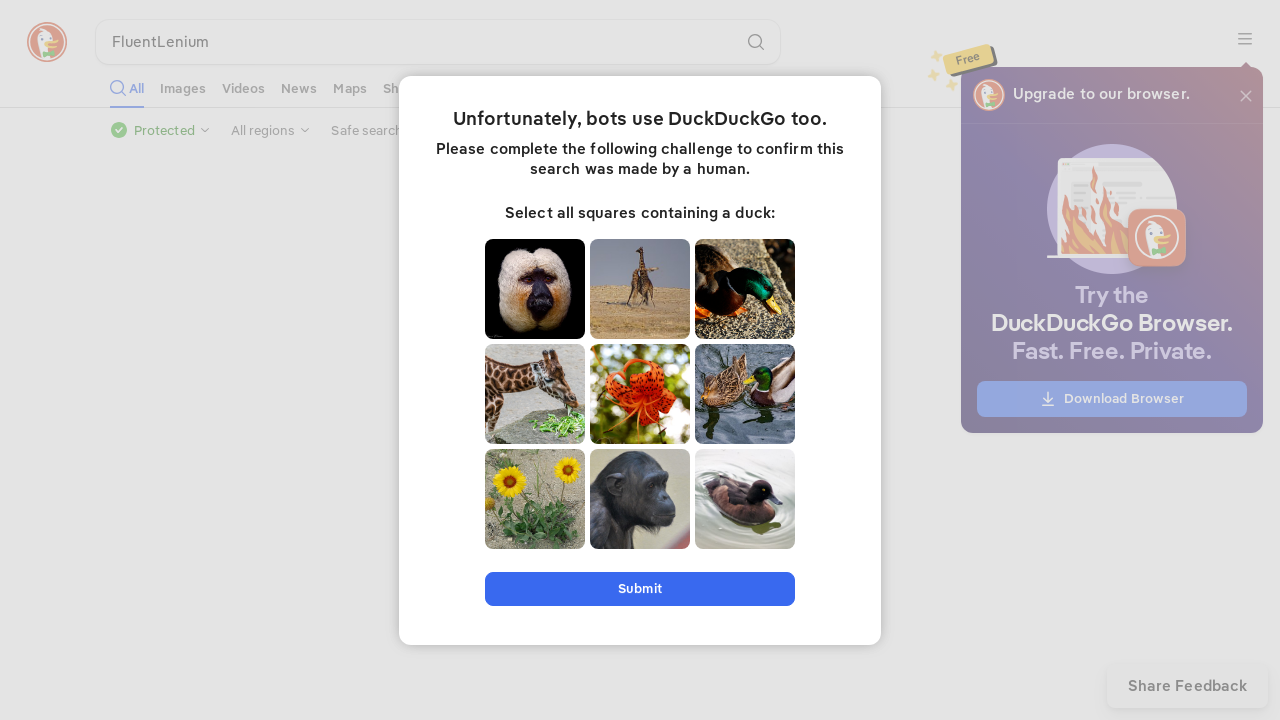